Tests an e-commerce flow on Green Cart by searching for products, adding items to cart, proceeding to checkout, selecting a country, and completing the order placement.

Starting URL: https://rahulshettyacademy.com/seleniumPractise/#/

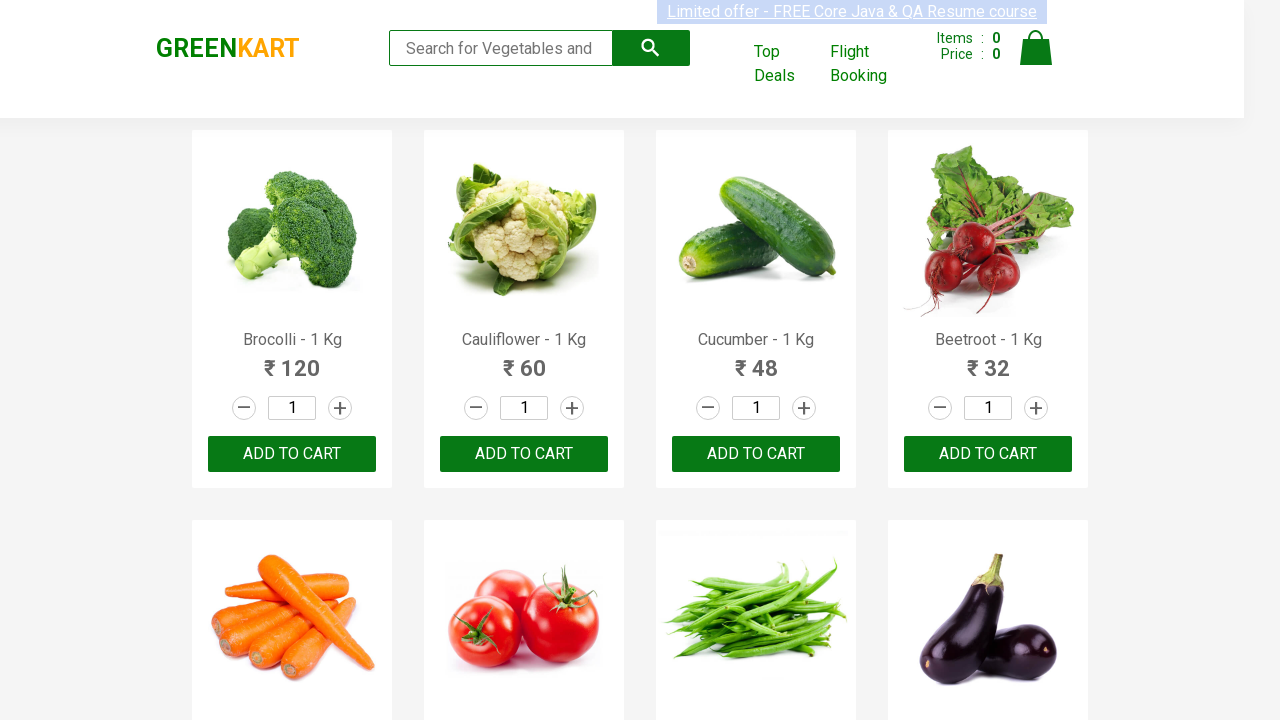

Filled search field with 'ca' to filter products on .search-keyword
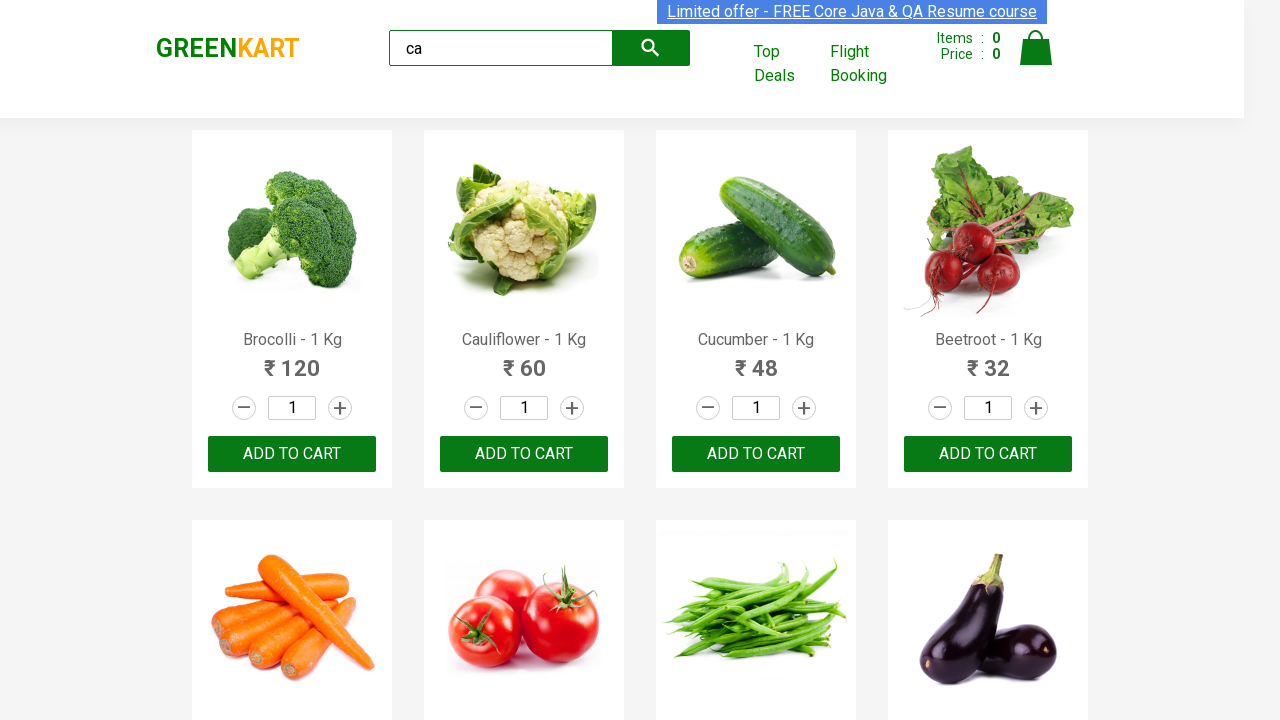

Waited for filtered products to appear
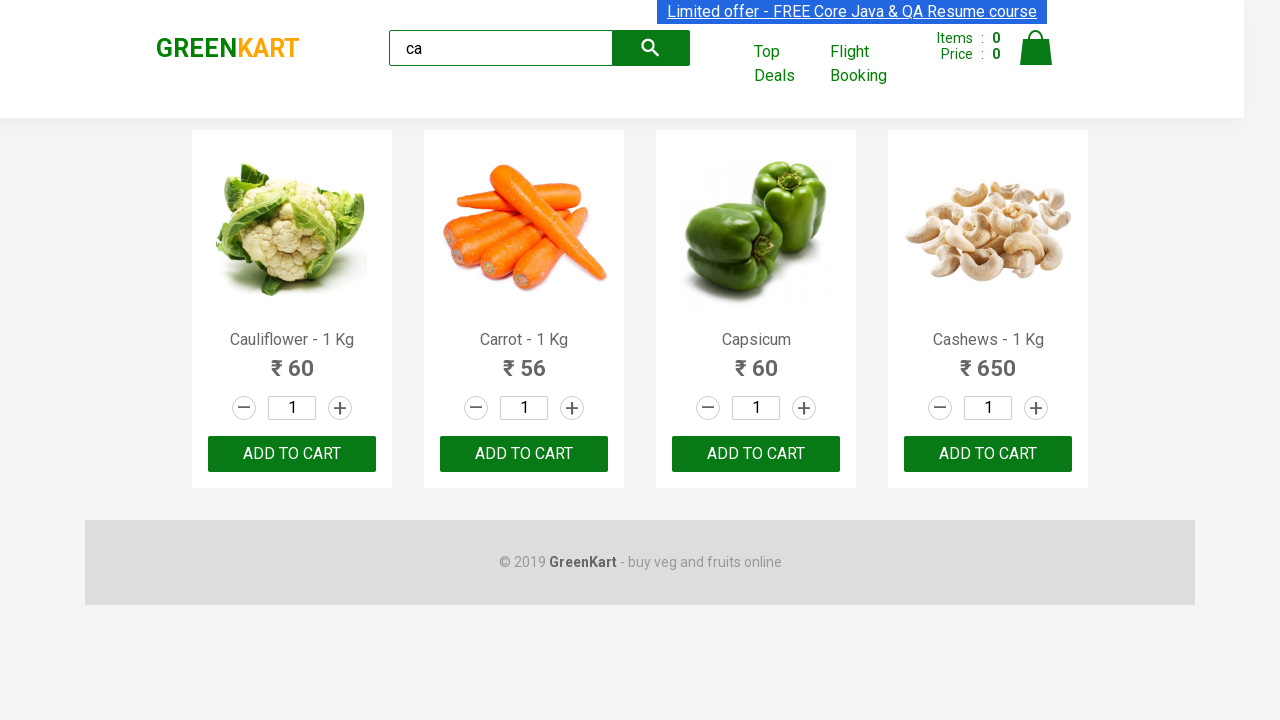

Clicked ADD TO CART button for the third product at (756, 454) on .products .product >> nth=2 >> text=ADD TO CART
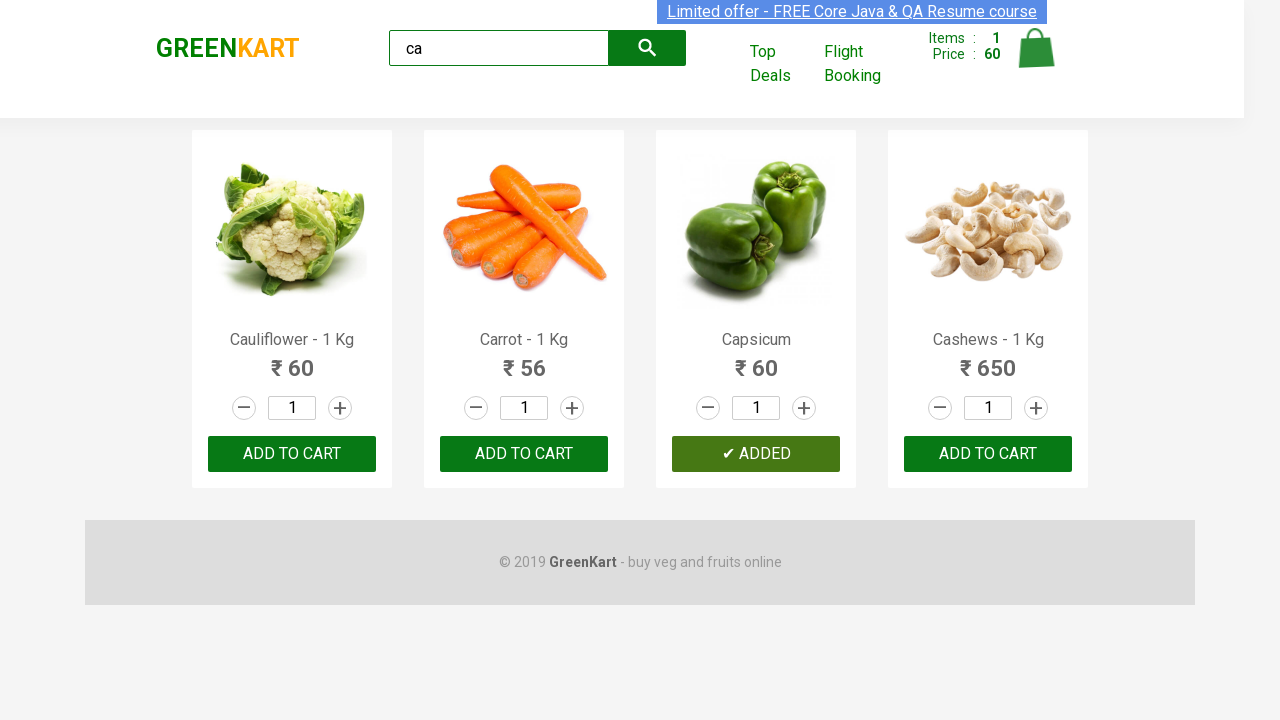

Found and clicked ADD TO CART button for Cashews product at (988, 454) on .products .product >> nth=3 >> button
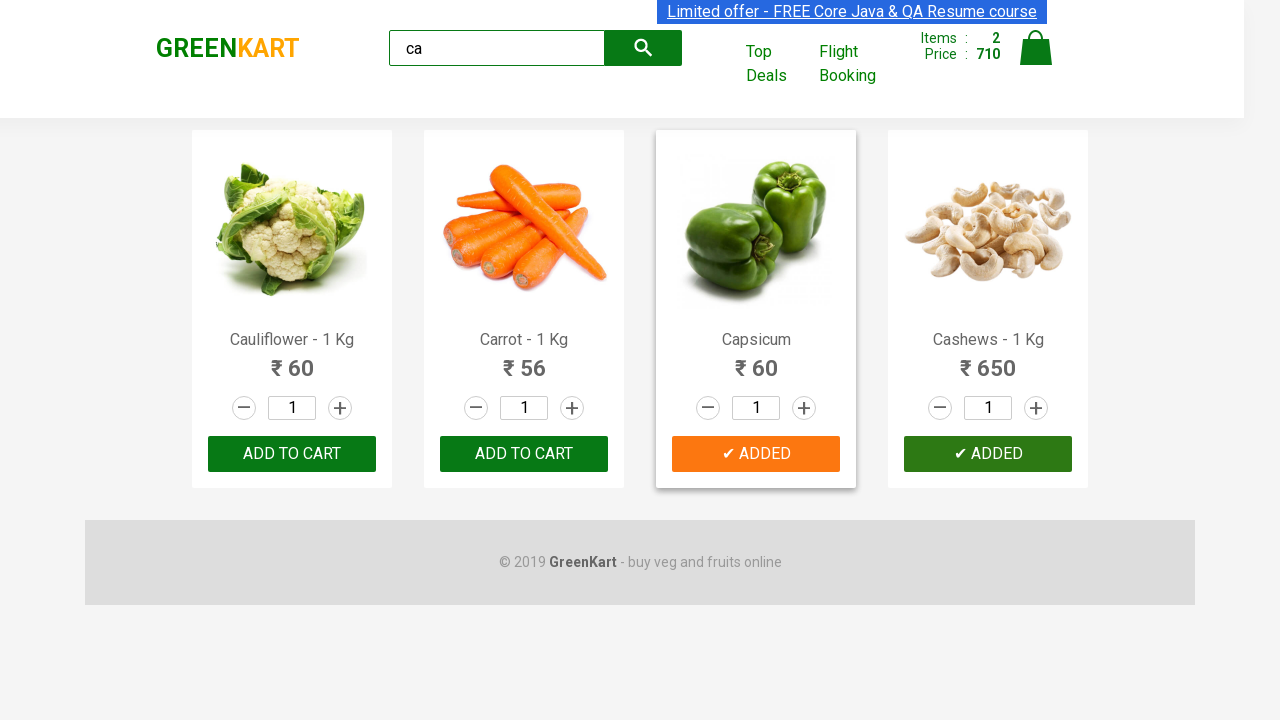

Clicked on Cart icon at (1036, 48) on img[alt="Cart"]
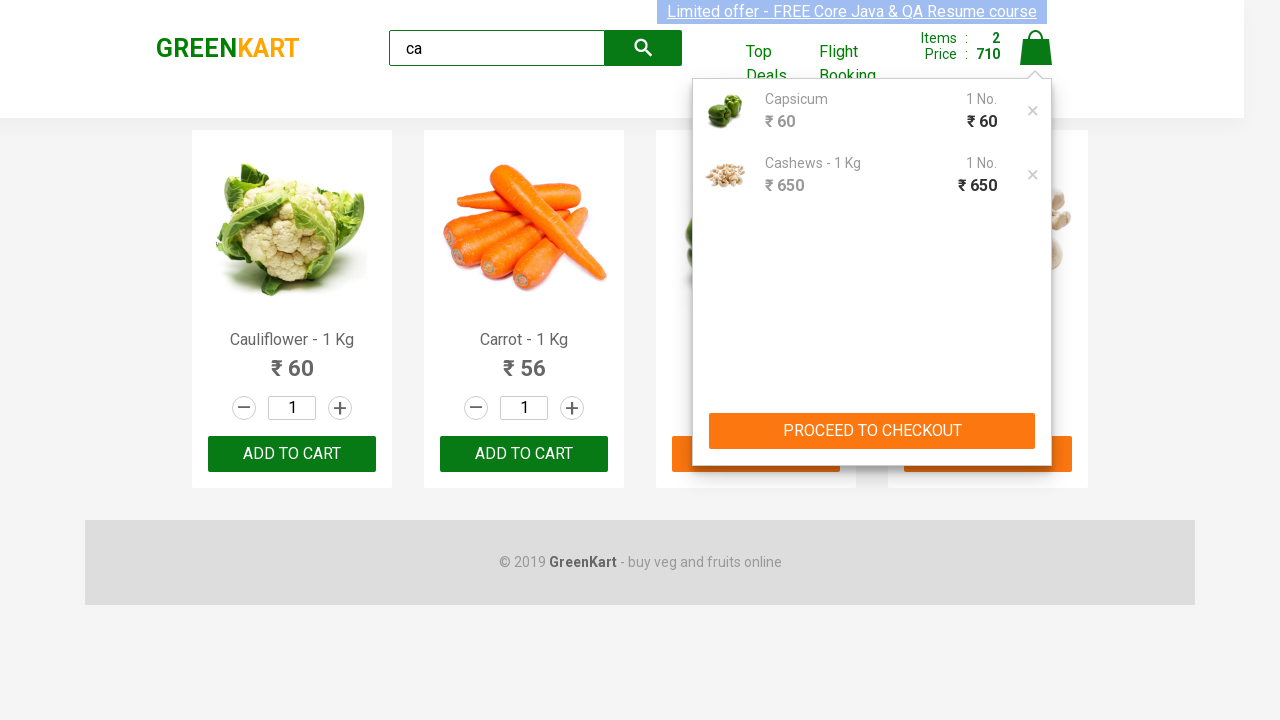

Waited for cart items to be visible
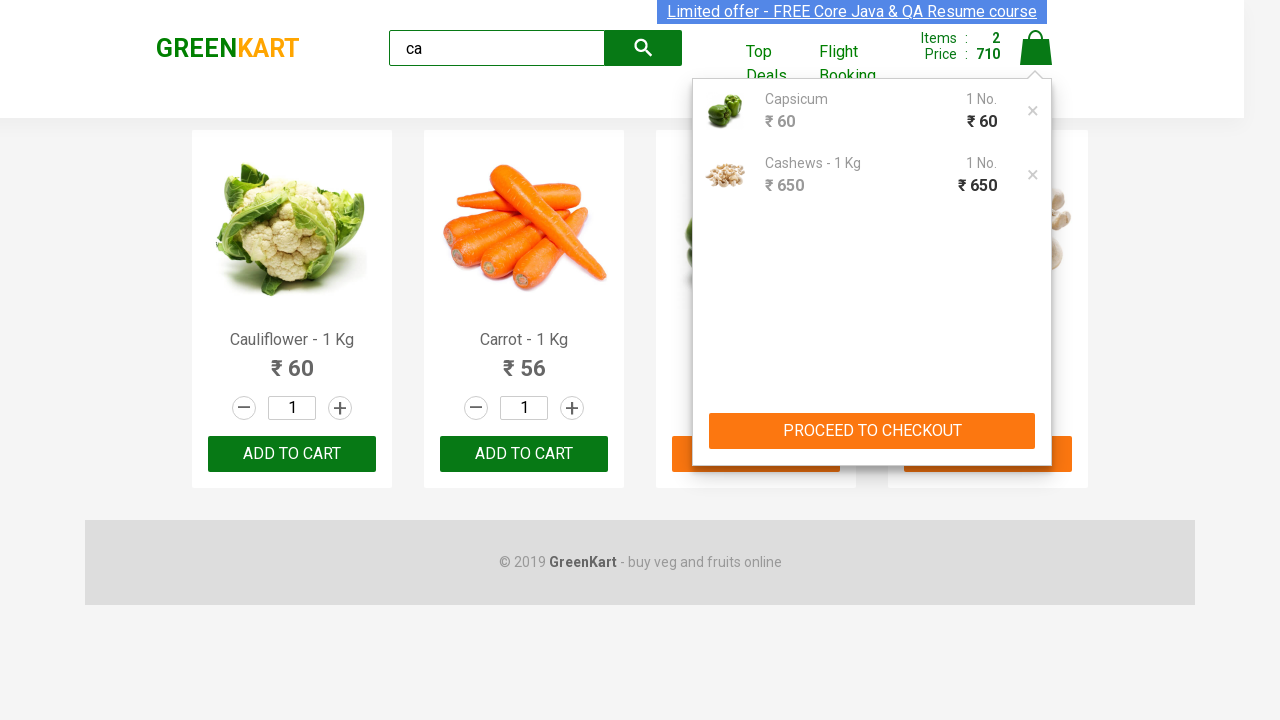

Clicked PROCEED TO CHECKOUT button at (872, 431) on button:has-text('PROCEED TO CHECKOUT')
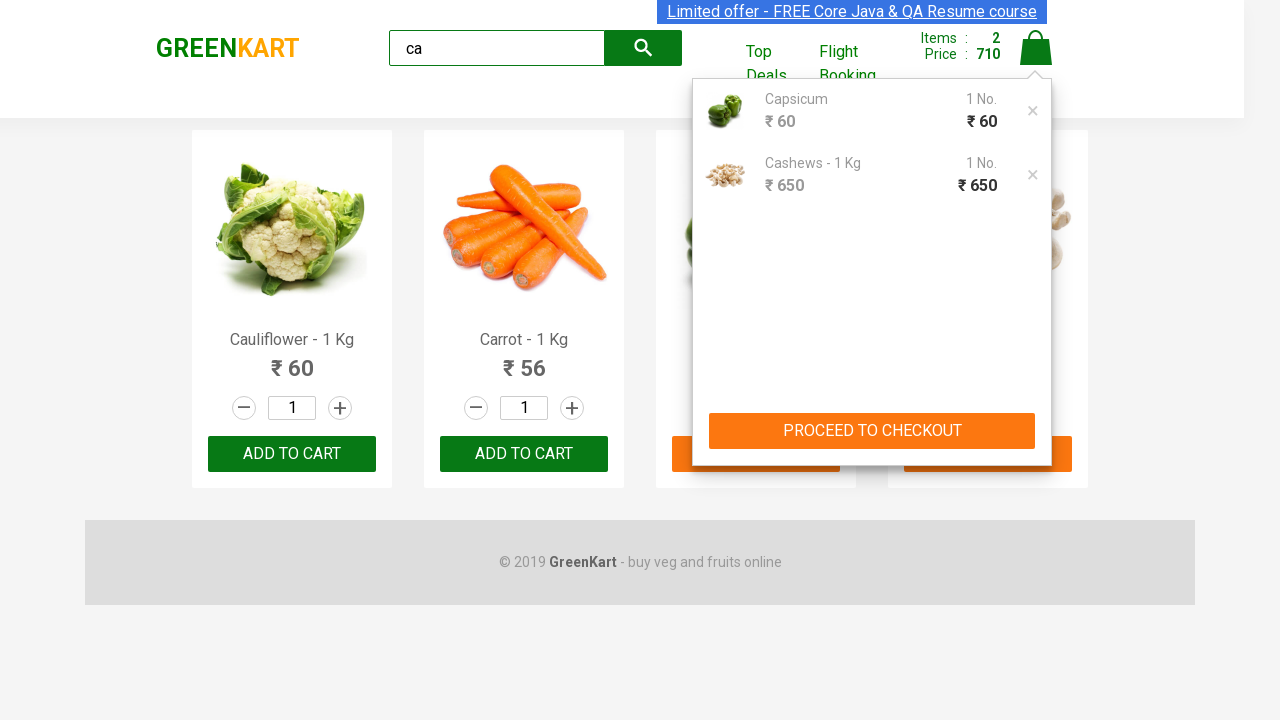

Navigated to cart page
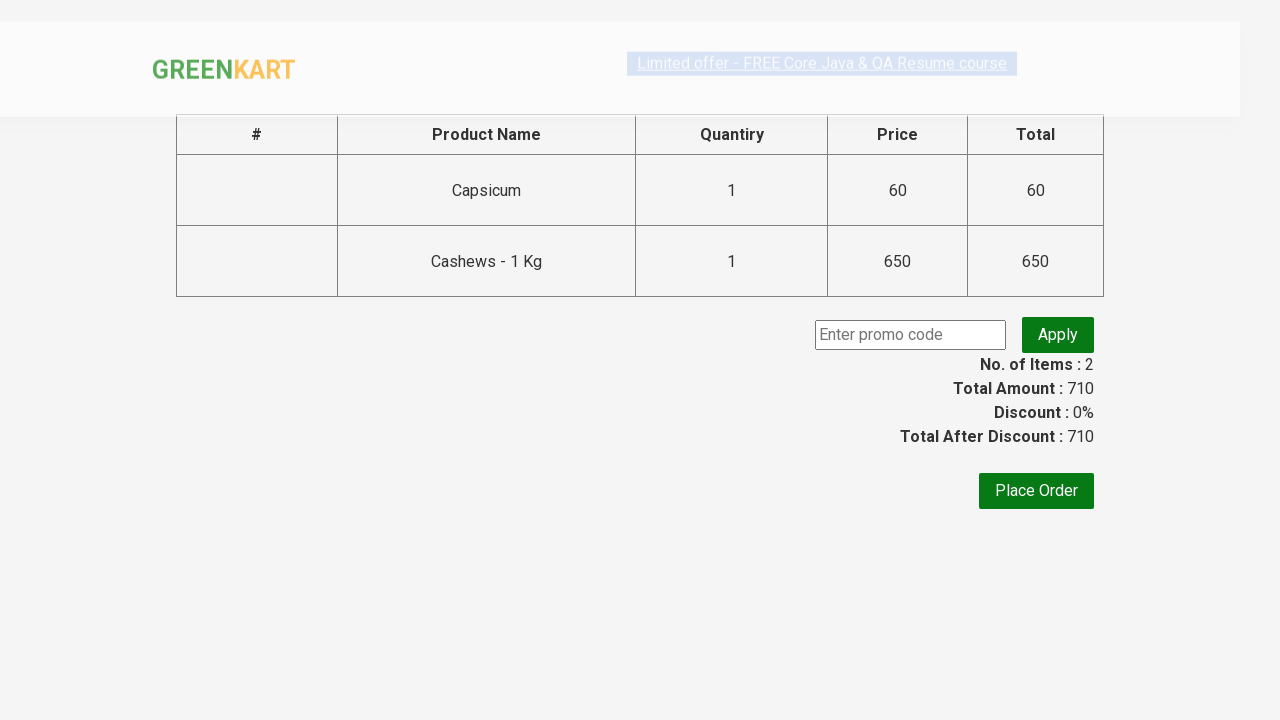

Clicked Place Order button at (1036, 491) on button:has-text('Place Order')
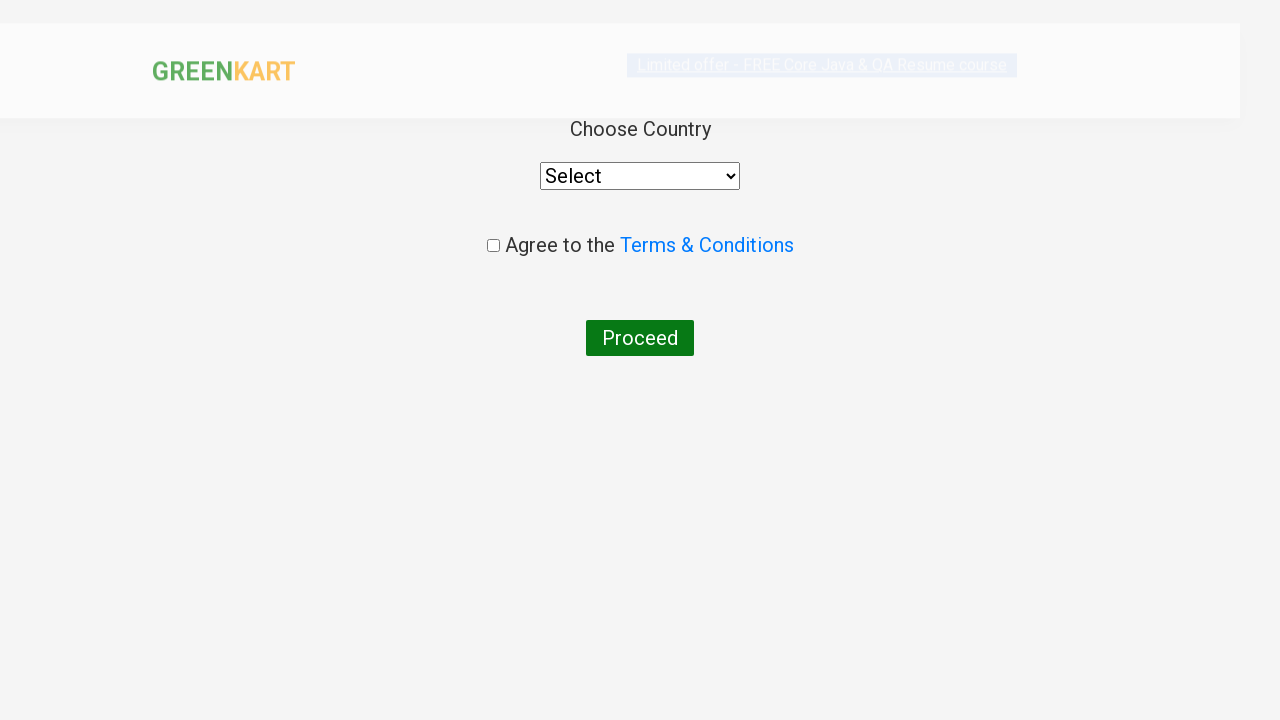

Waited 3 seconds for page transition
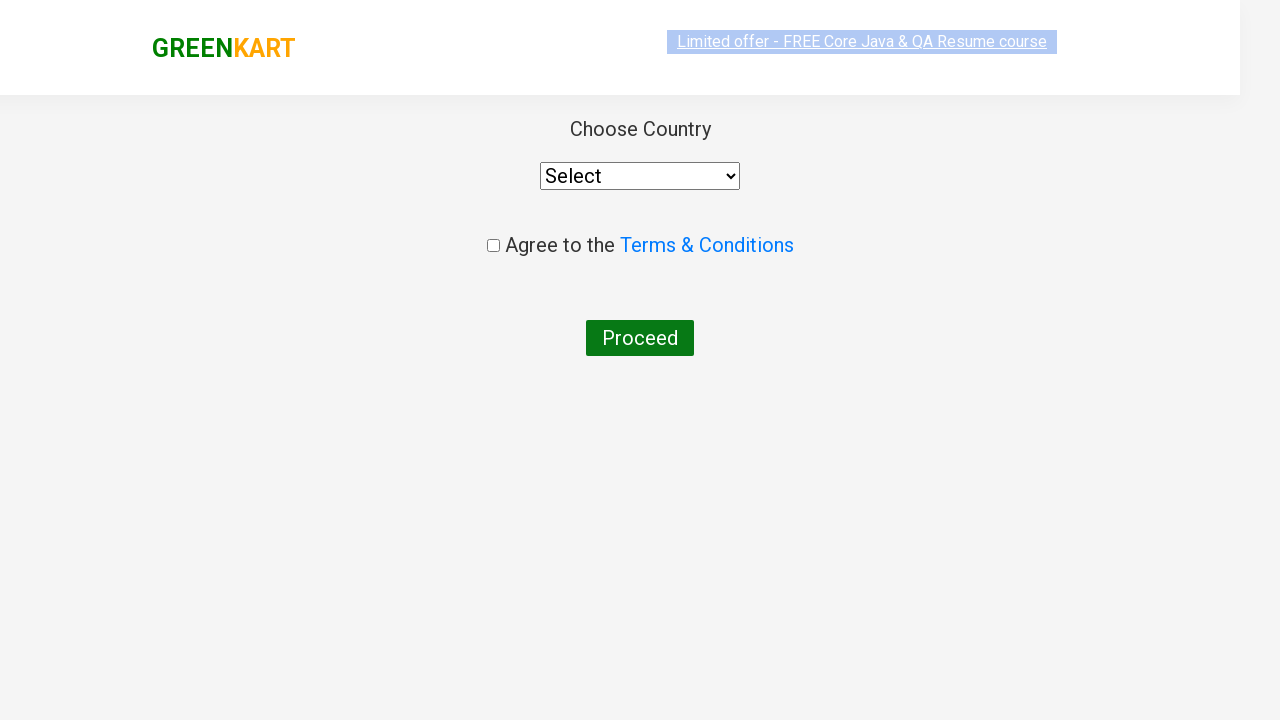

Navigated to country selection page
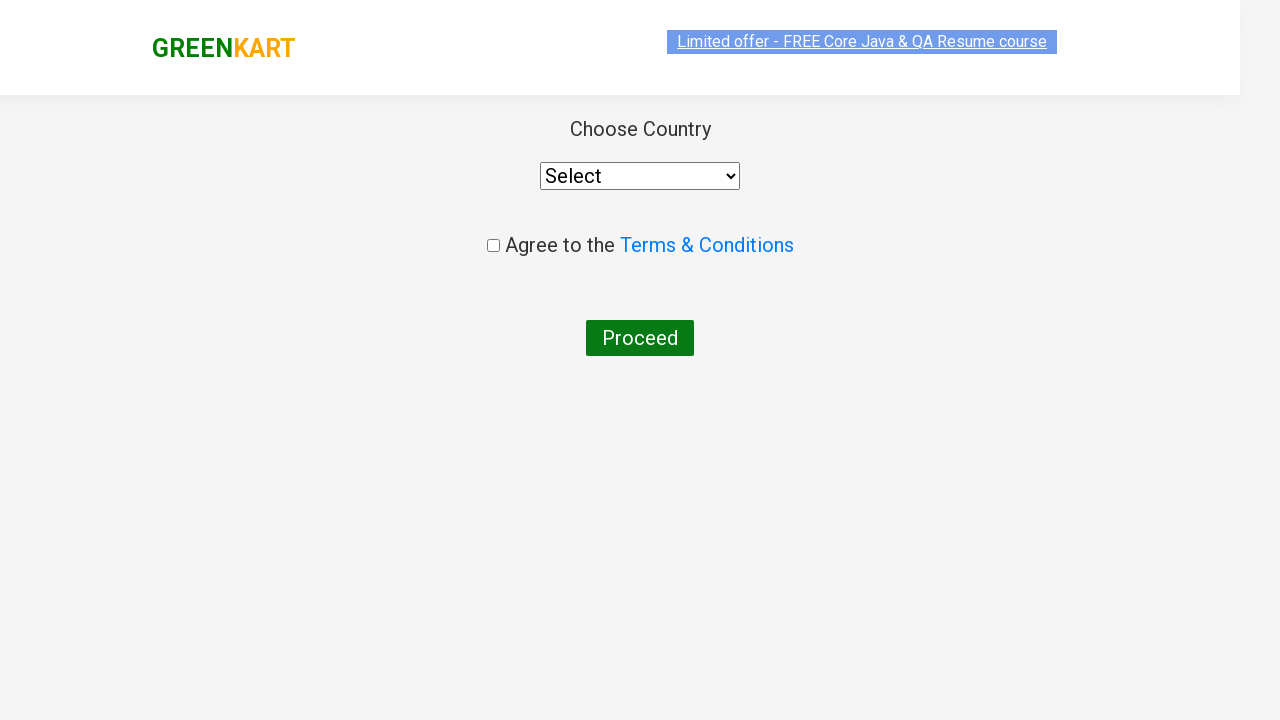

Selected India from the country dropdown on select
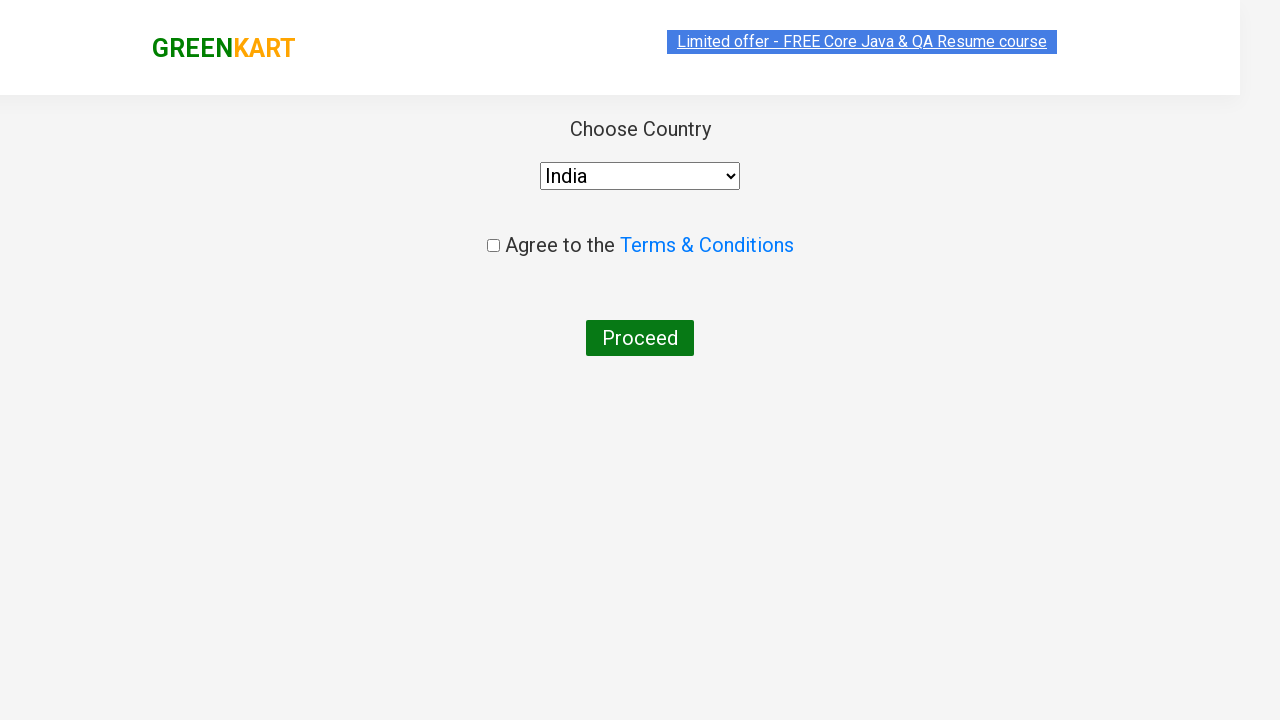

Checked the terms and conditions checkbox at (493, 246) on input[type="checkbox"]
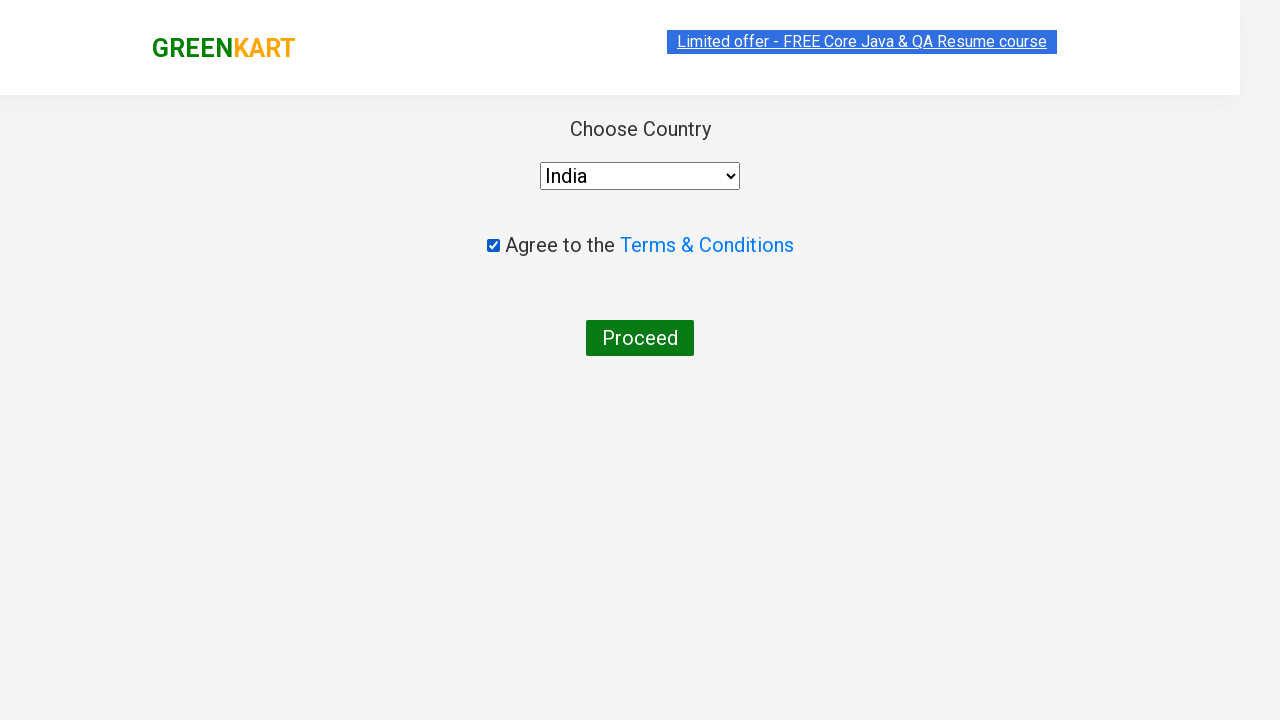

Clicked Proceed button to complete order at (640, 338) on button:has-text('Proceed')
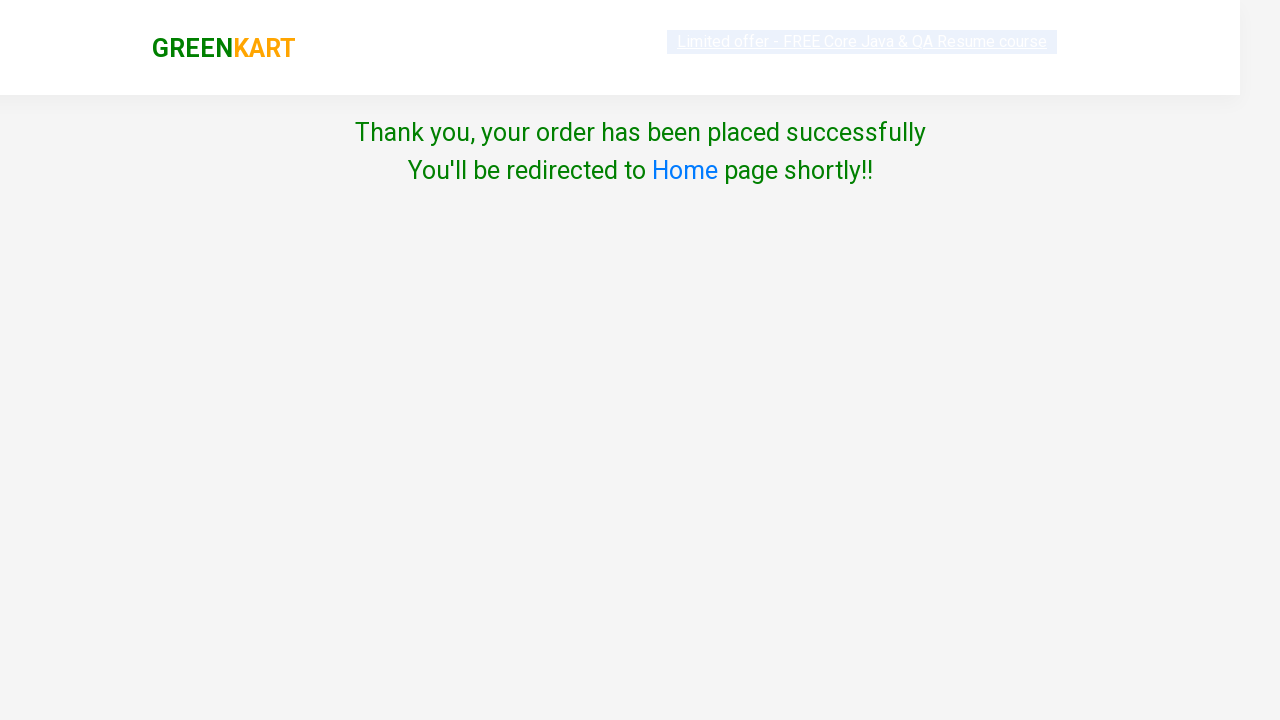

Waited for order confirmation message to appear
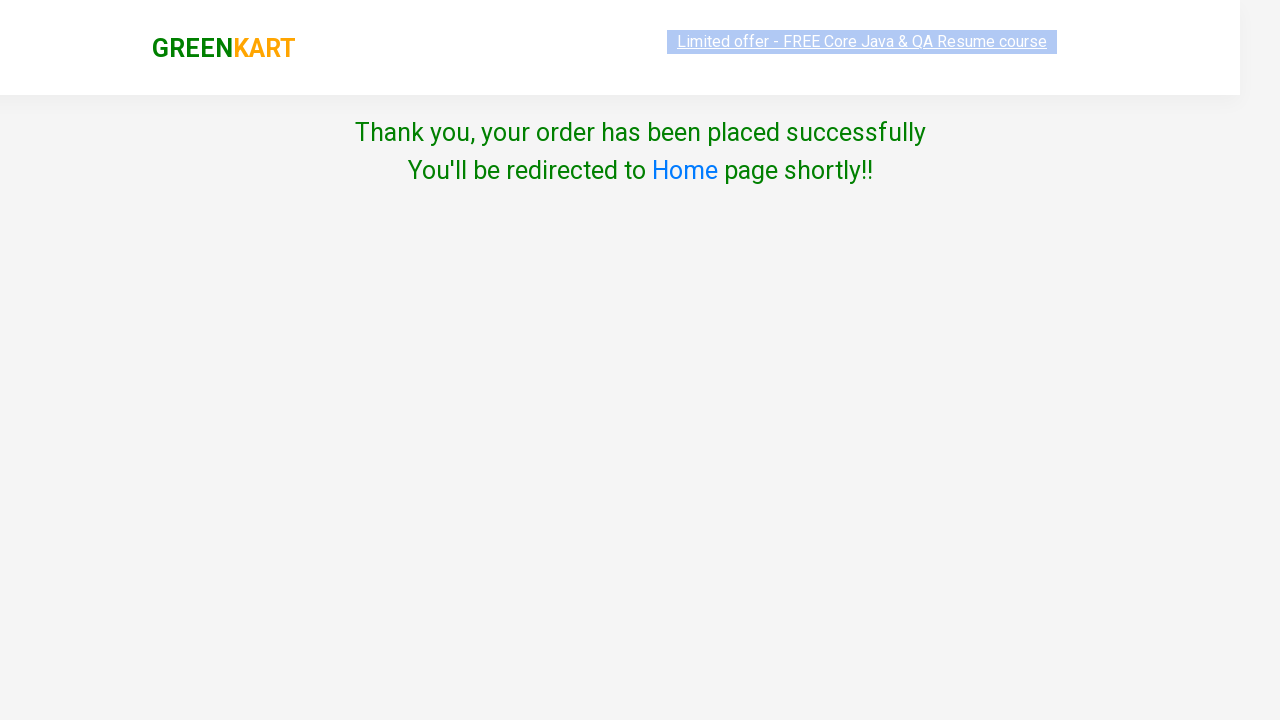

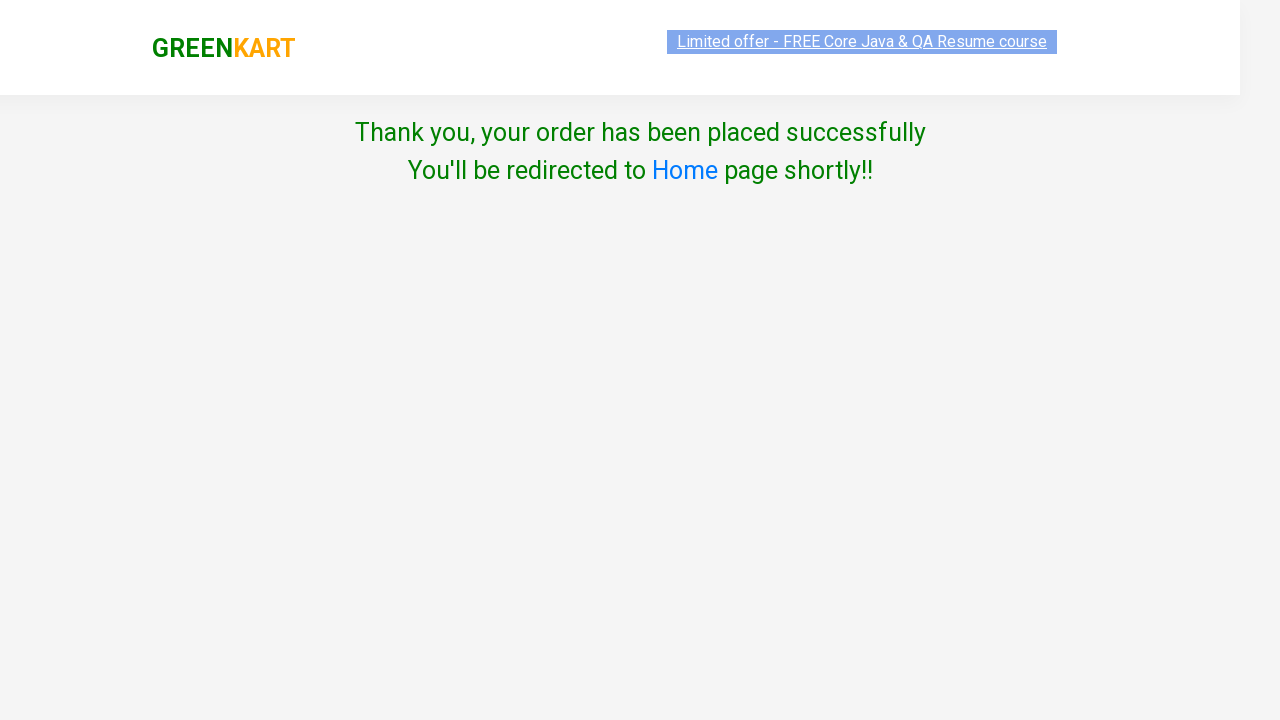